Tests registration form validation when phone number has 12 digits instead of required 10-11

Starting URL: https://alada.vn/tai-khoan/dang-ky.html

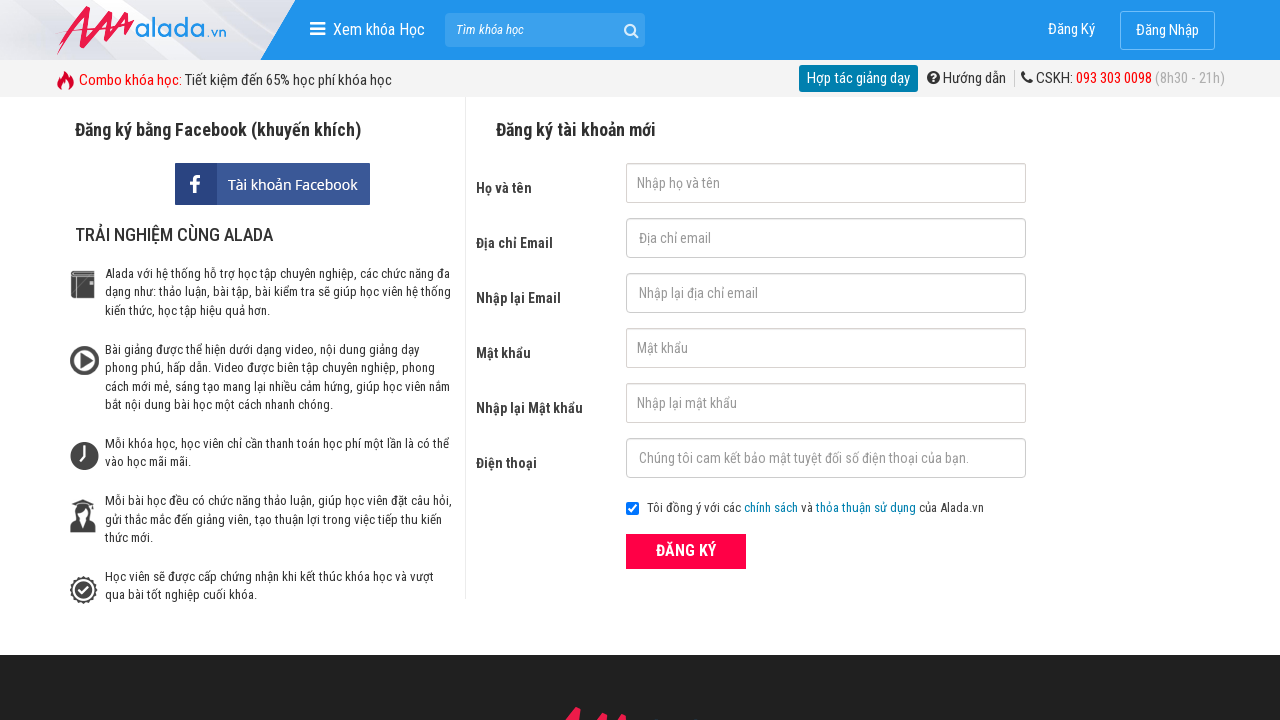

Reloaded registration page for clean state
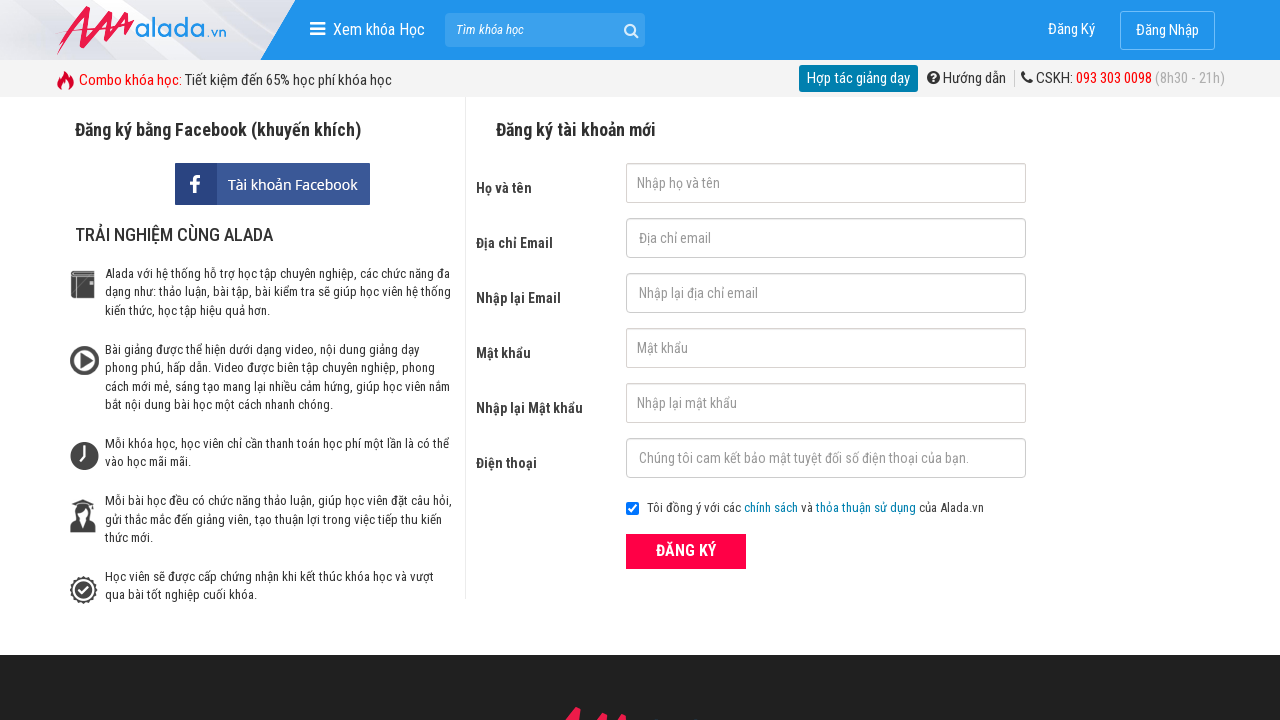

Filled first name field with 'ParisaVu' on input#txtFirstname
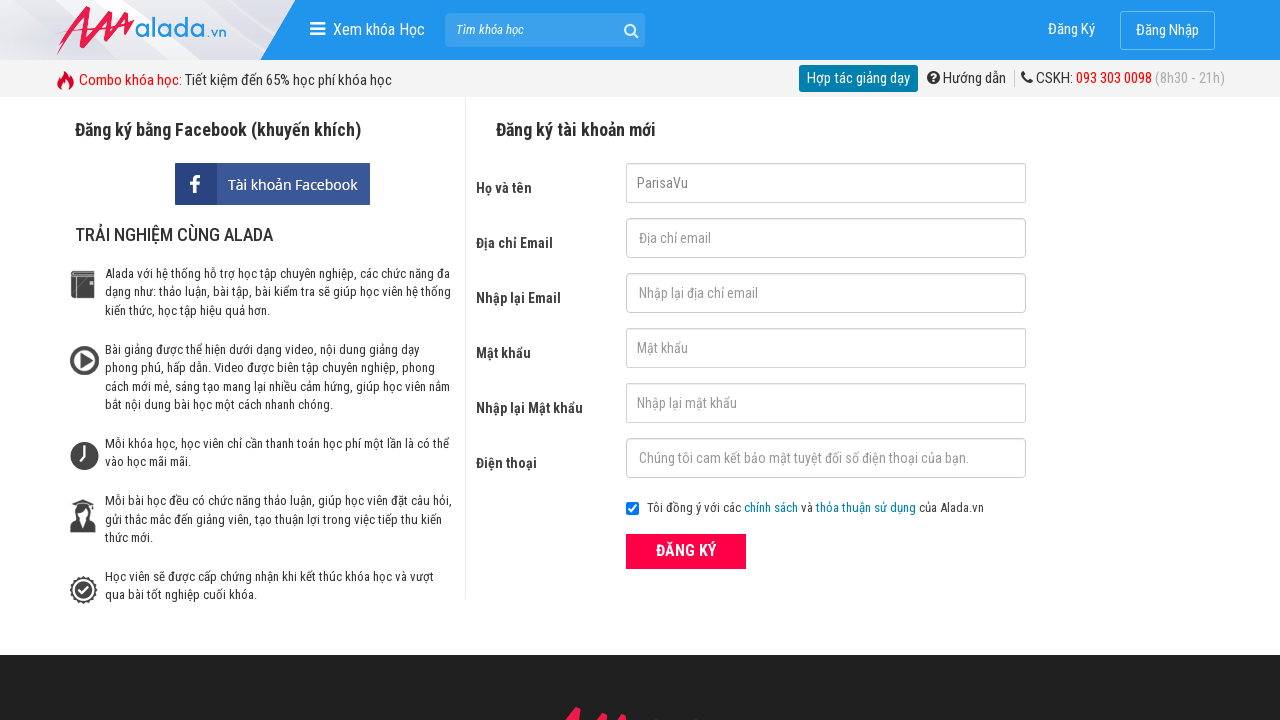

Filled email field with 'parisavu@gmail.com' on input#txtEmail
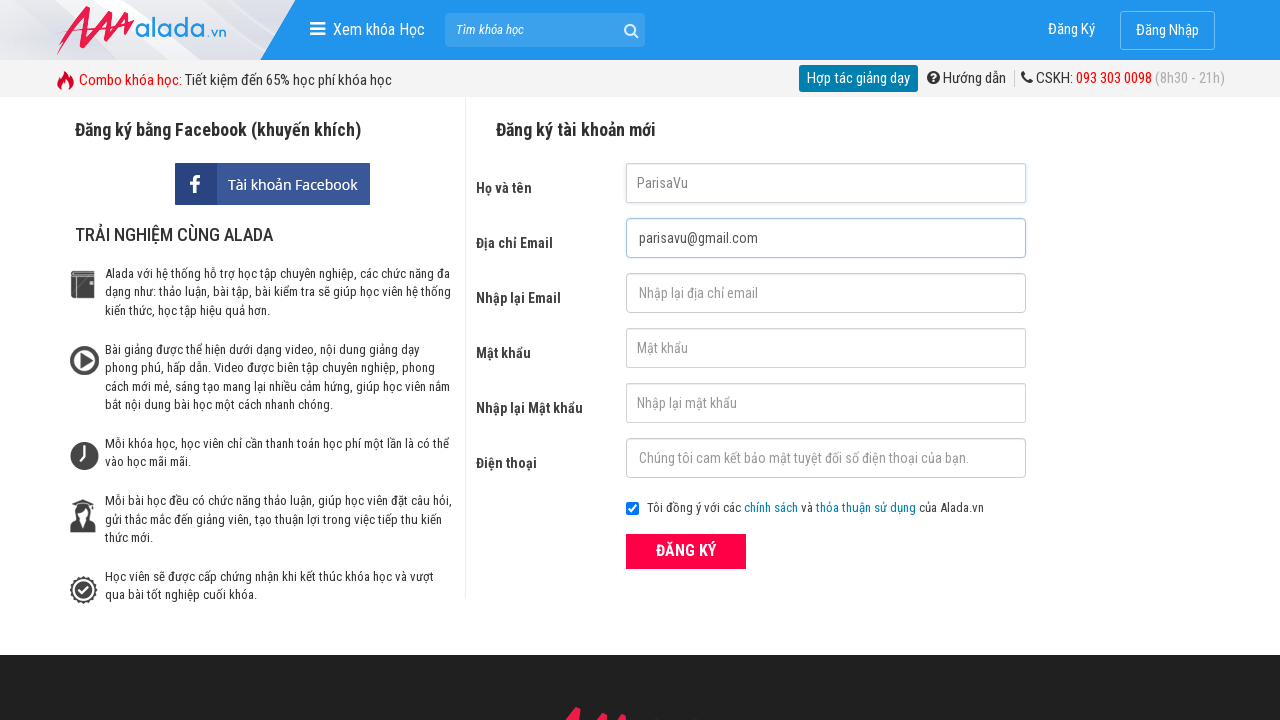

Filled confirm email field with 'parisavu@gmail.com' on input#txtCEmail
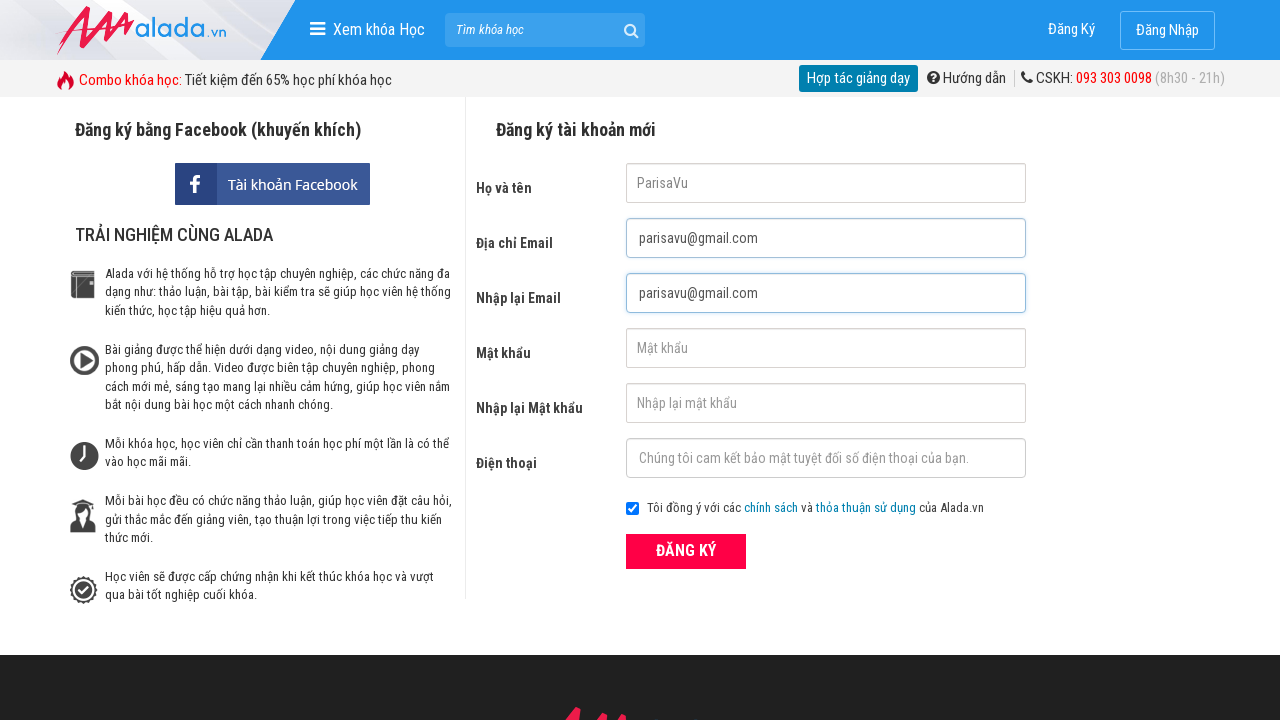

Filled password field with '123456789' on input#txtPassword
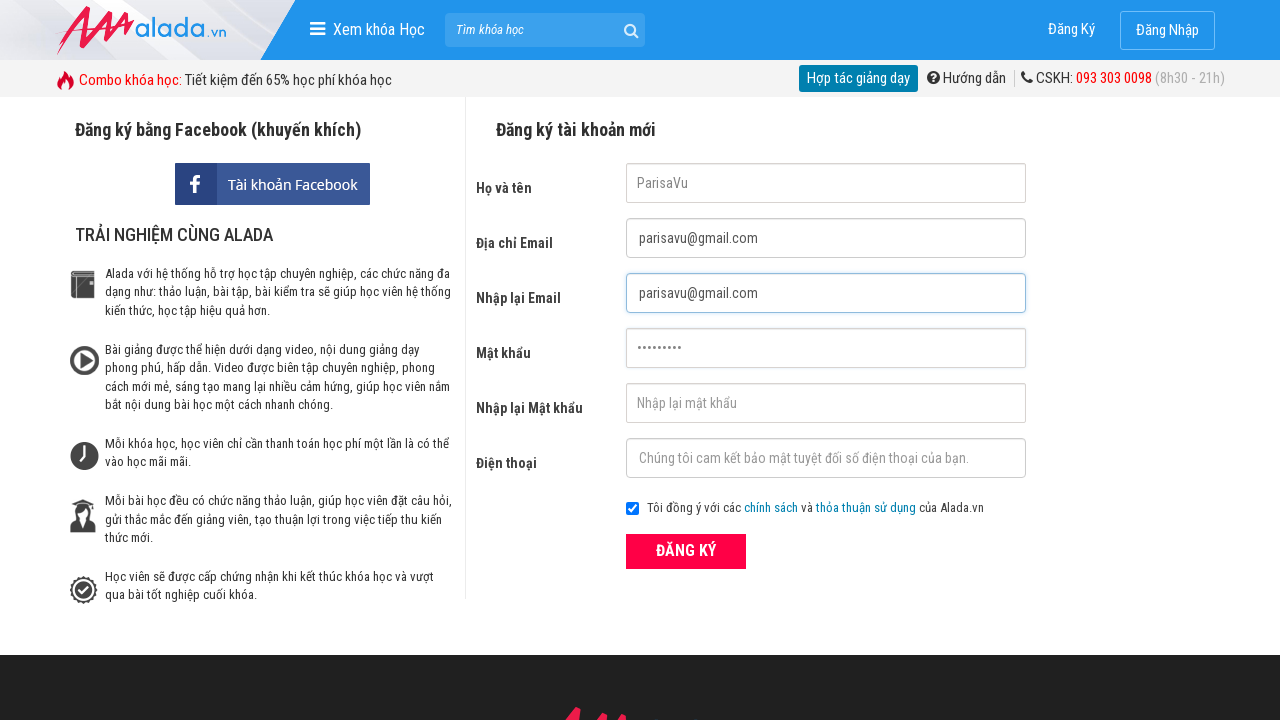

Filled confirm password field with '123456789' on input#txtCPassword
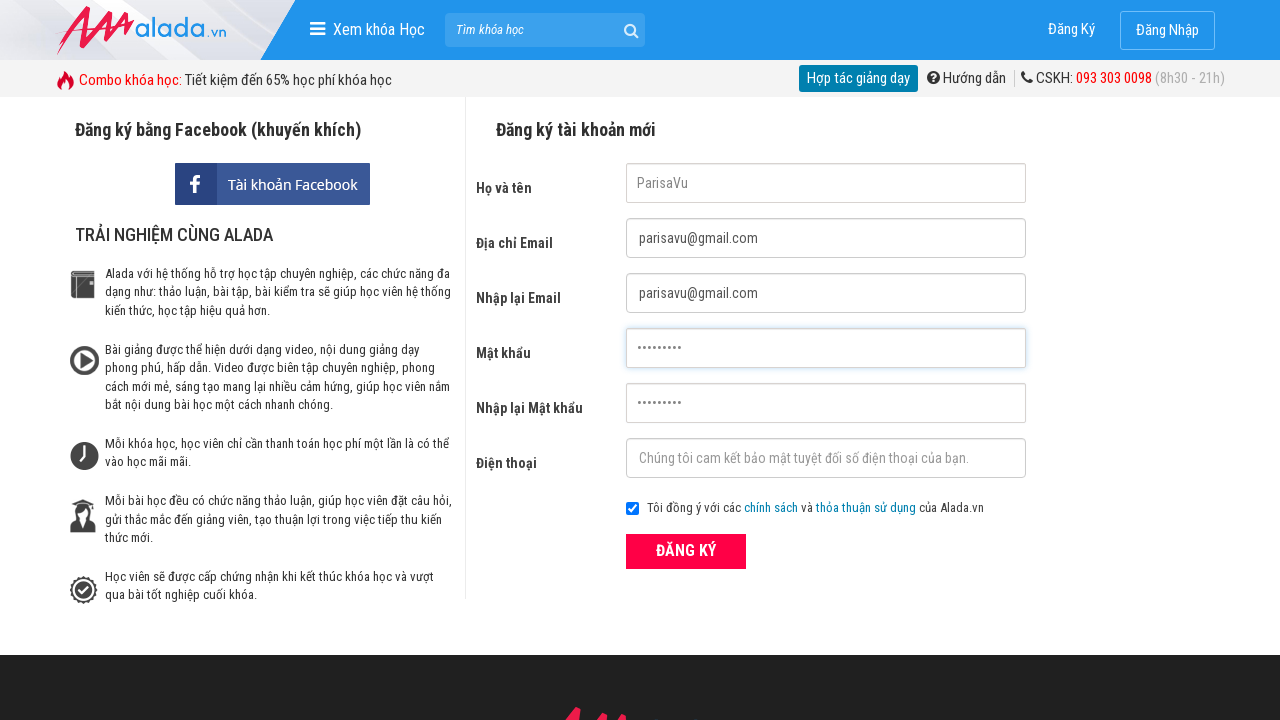

Filled phone number field with 12-digit number '088988888888' on input#txtPhone
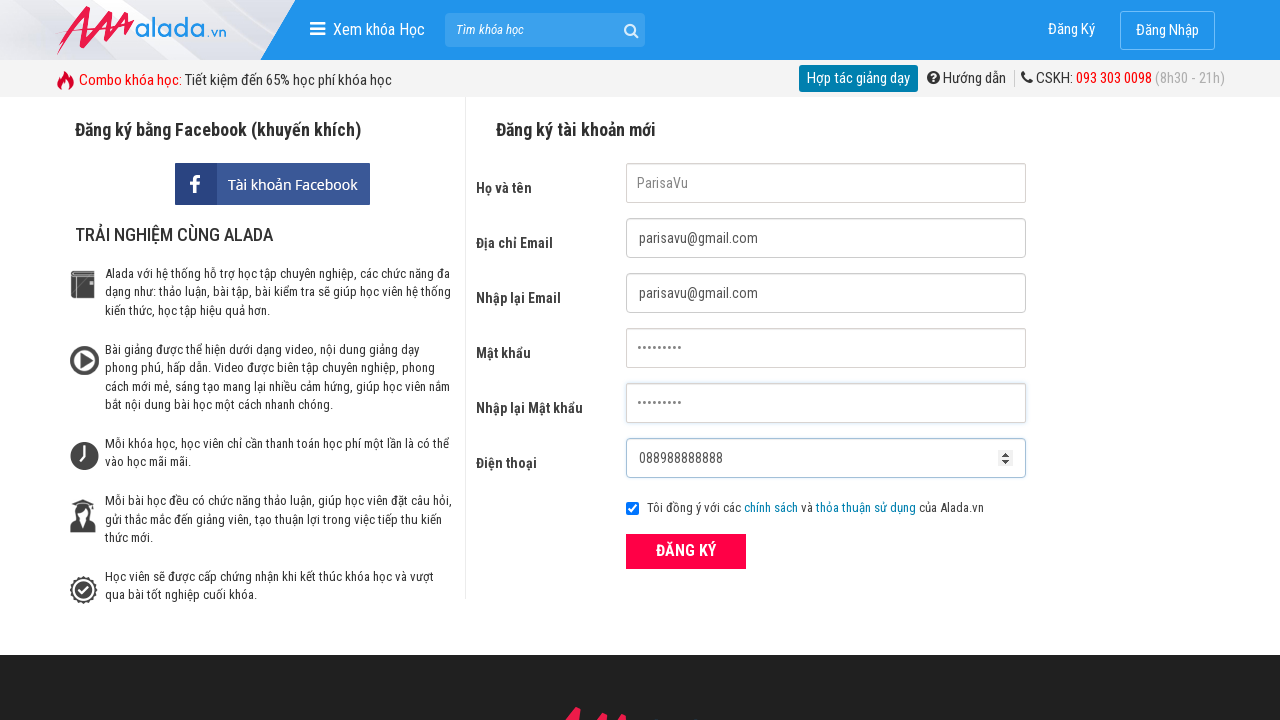

Clicked submit button to submit registration form at (686, 551) on button[type='submit']
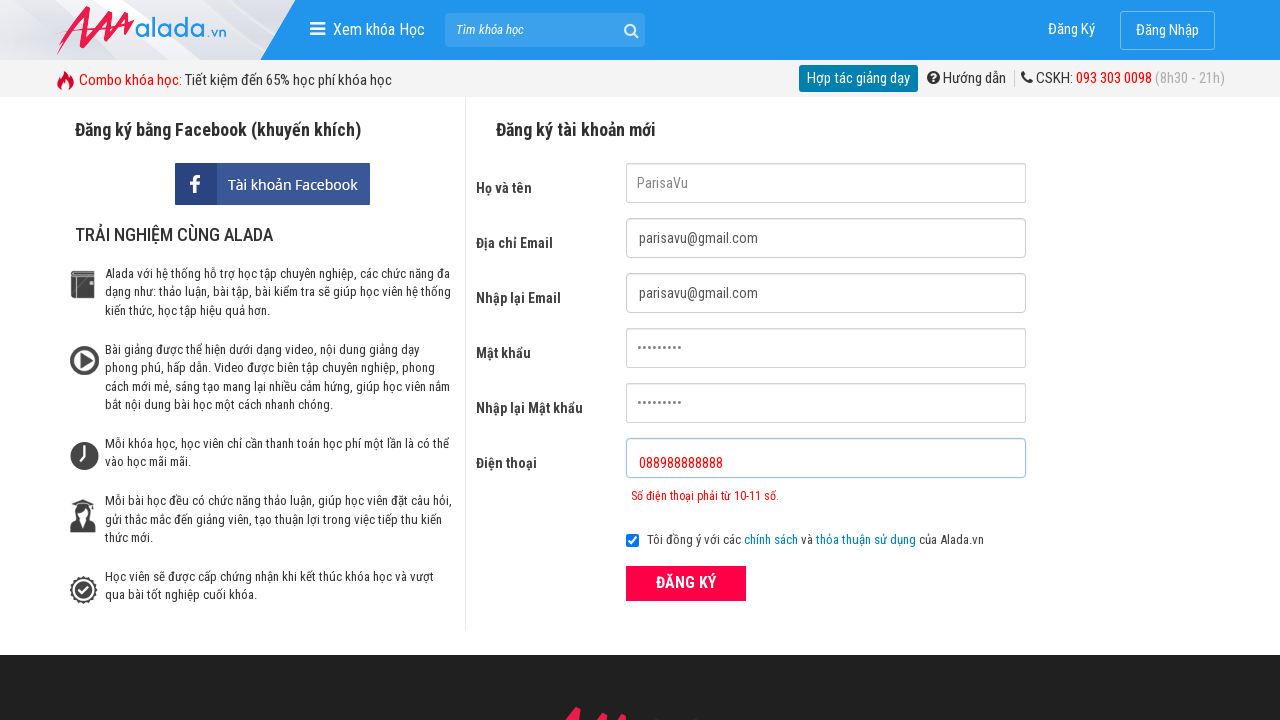

Verified phone number validation error message appeared: 'Số điện thoại phải từ 10-11 số.'
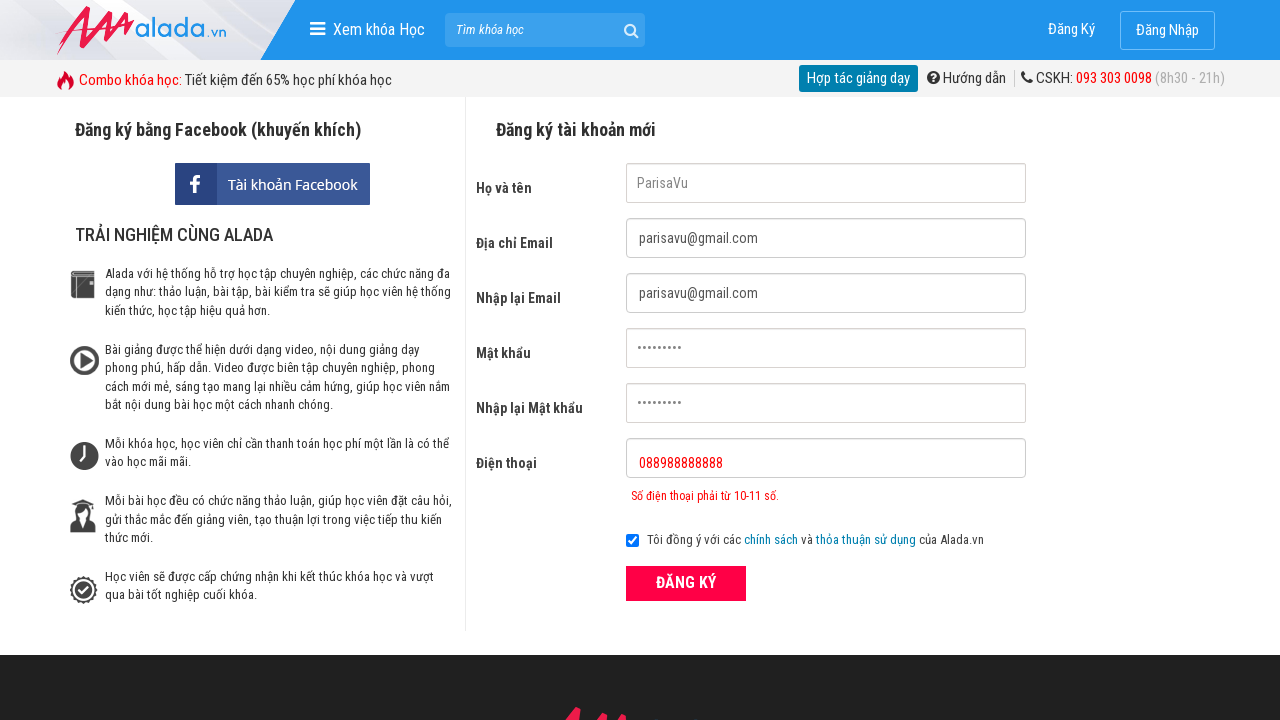

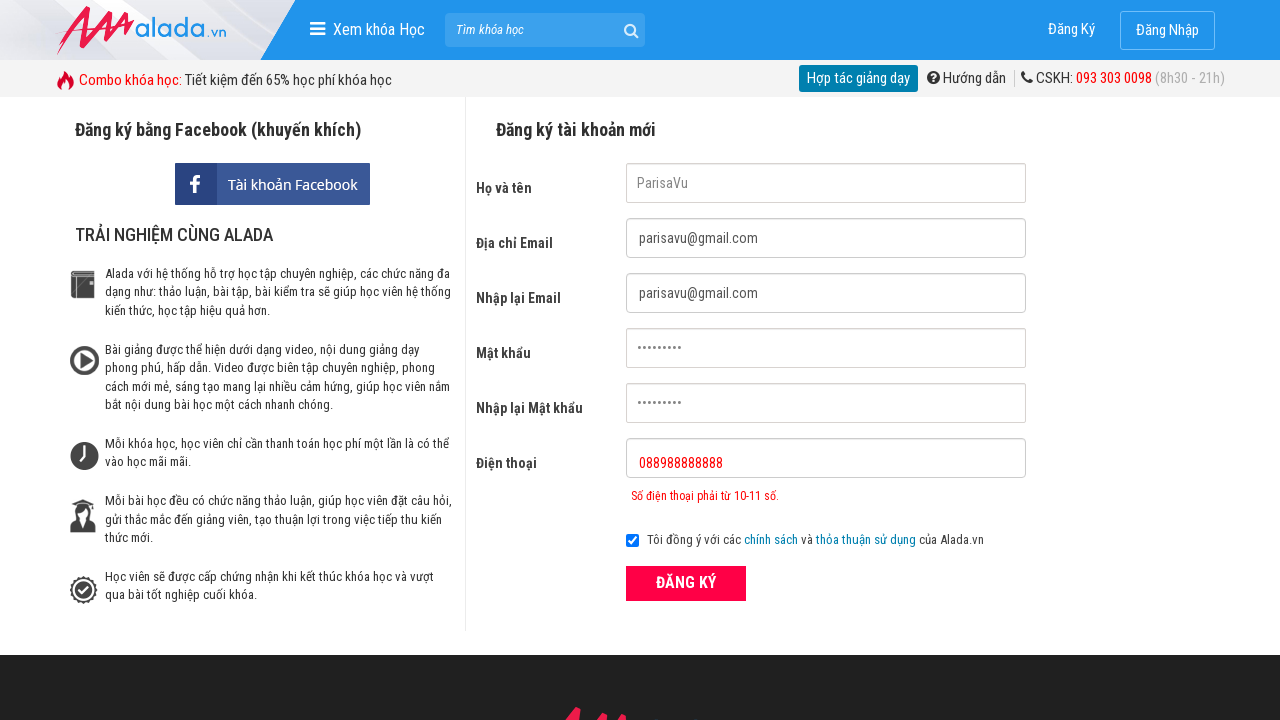